Navigates to AngularJS homepage and verifies that the name input field is displayed

Starting URL: http://www.angularjs.org

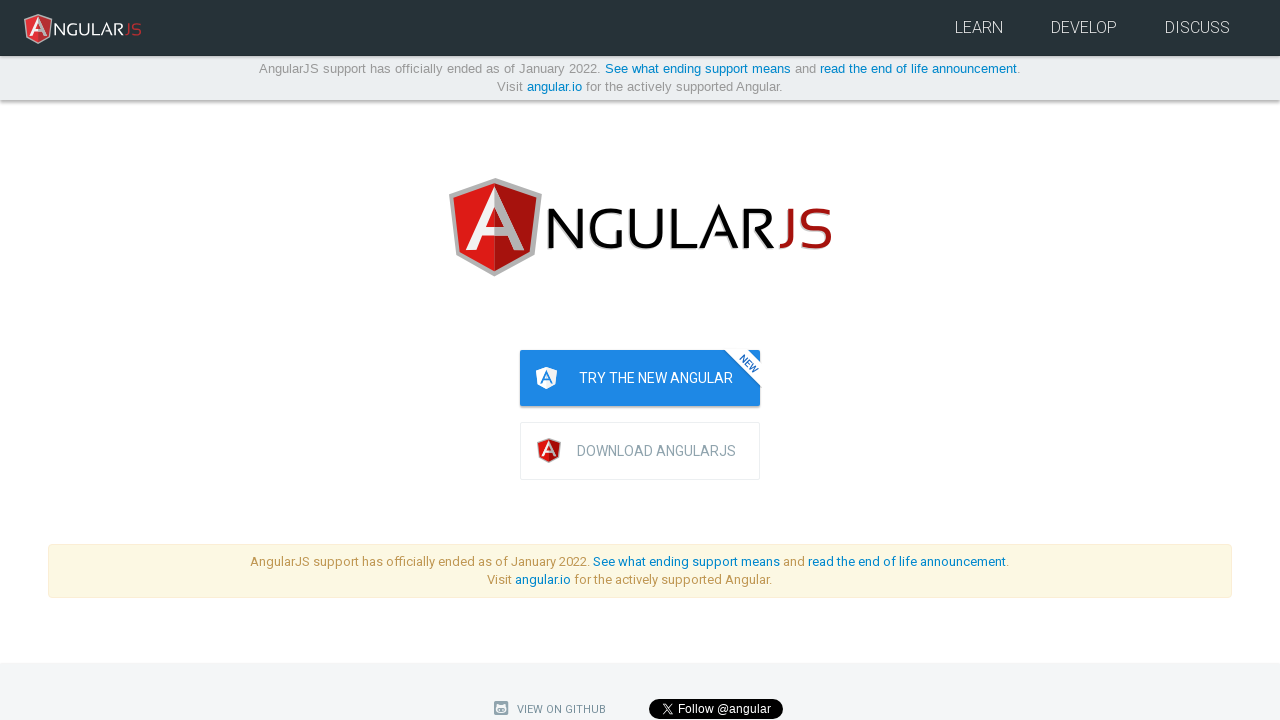

Navigated to AngularJS homepage
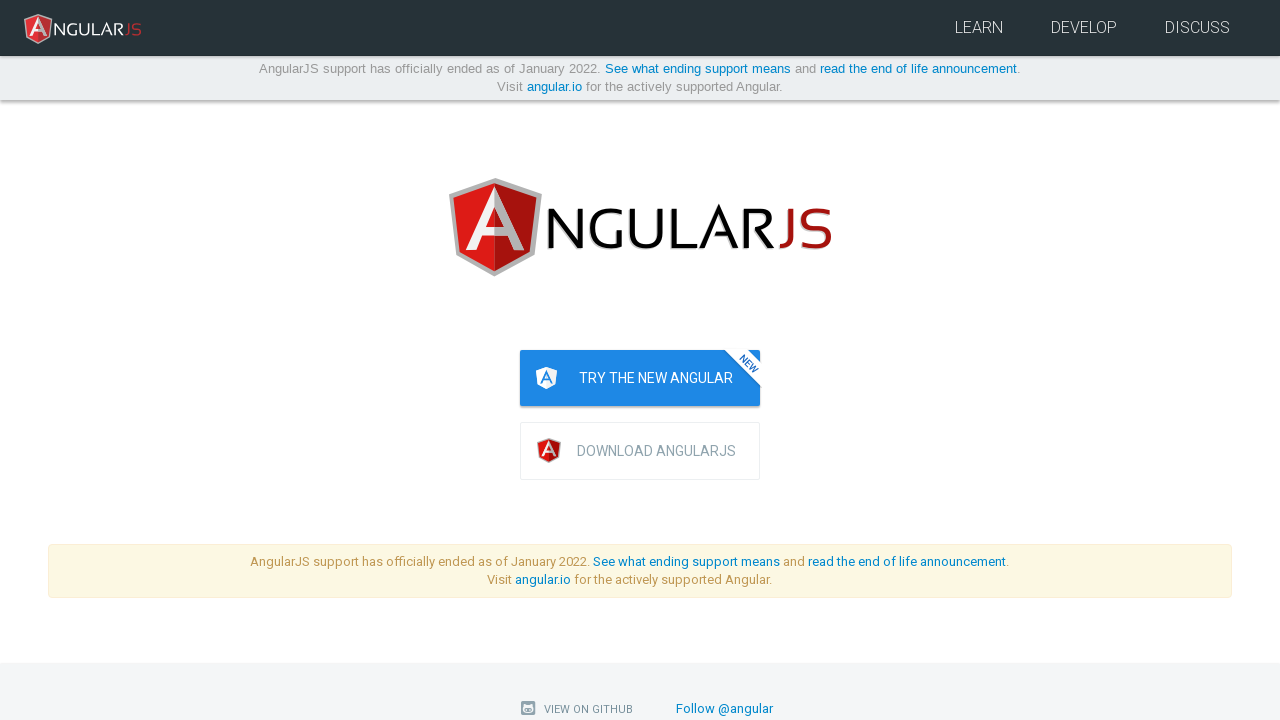

Waited for Angular name input field to be visible
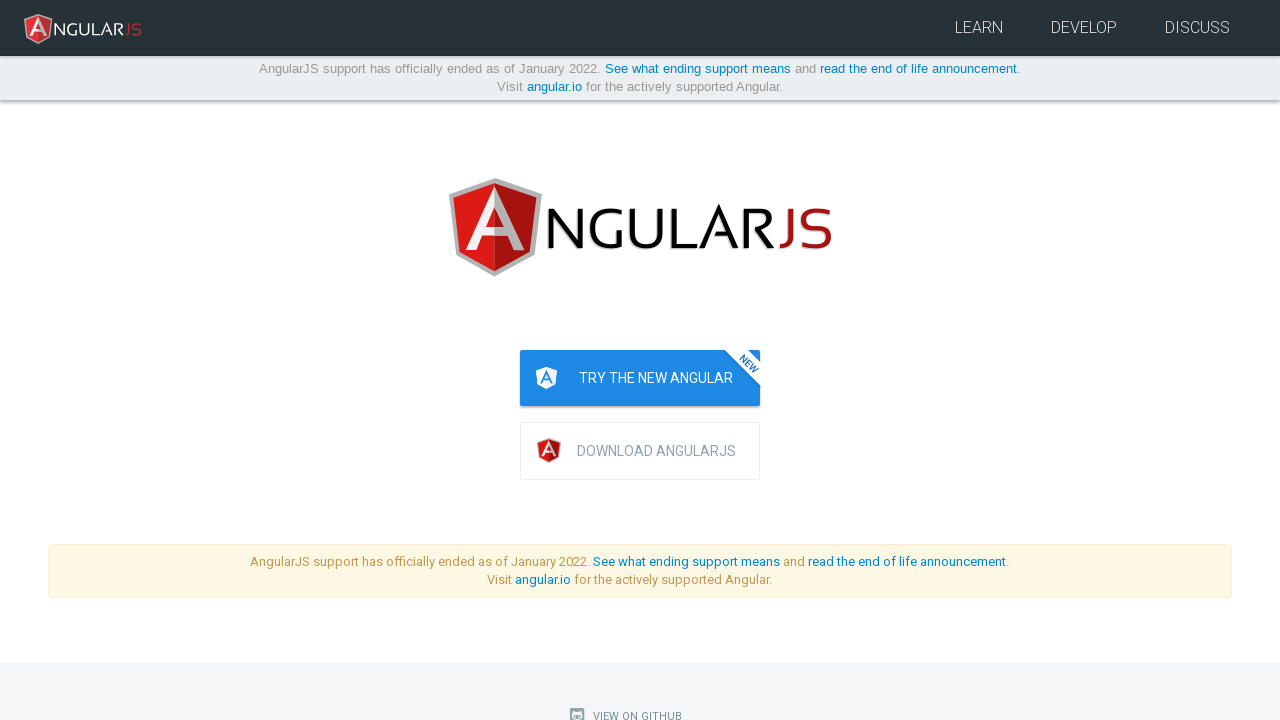

Located the name input field element
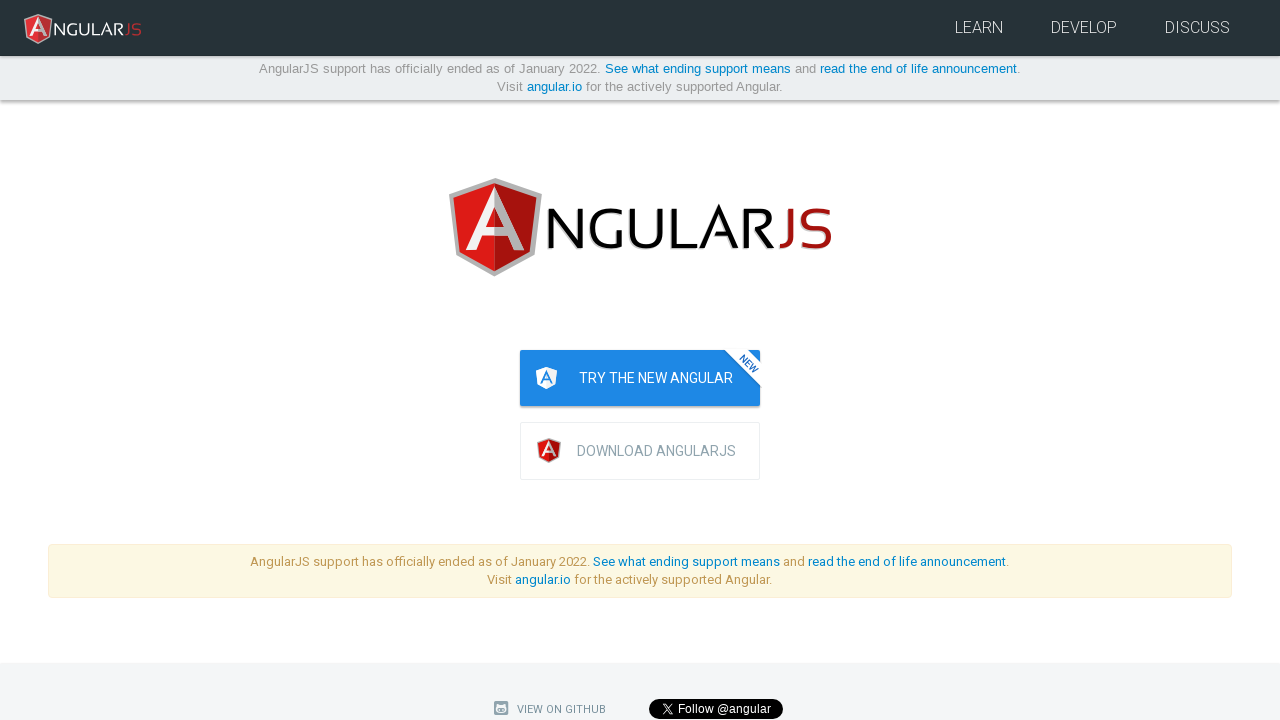

Verified that the name input field is displayed
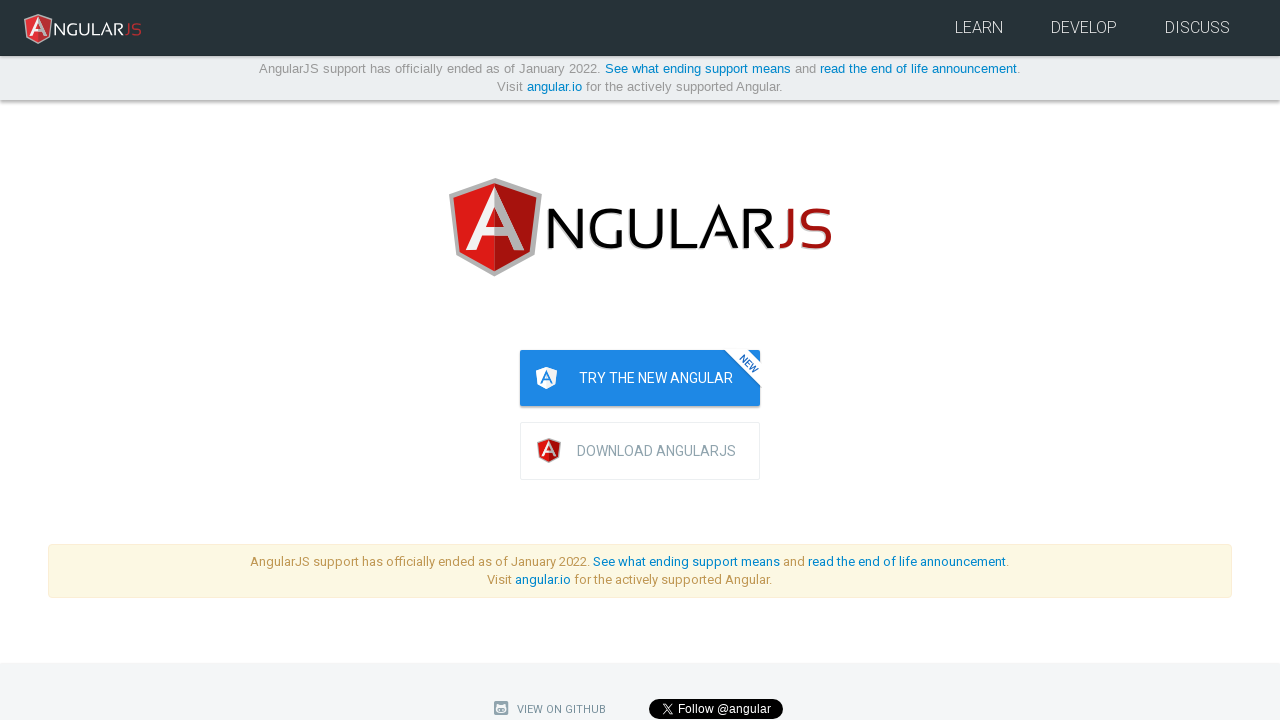

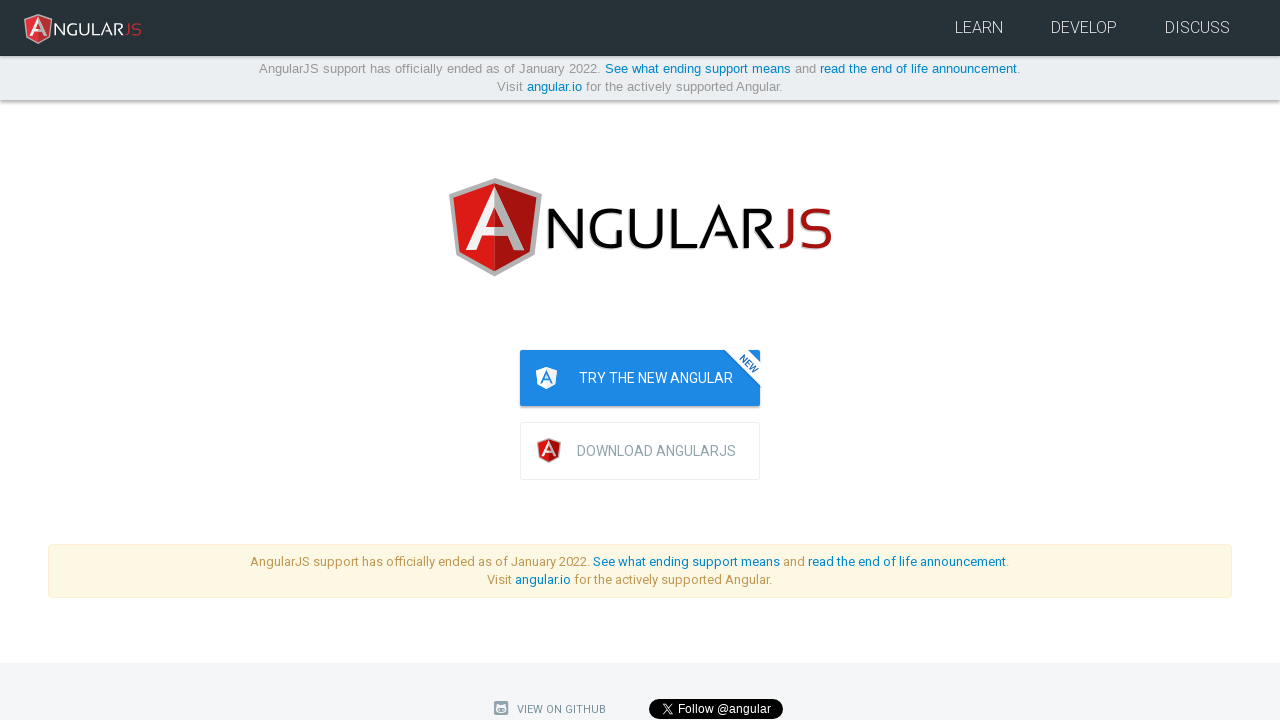